Tests autocomplete functionality by typing "ind" in an autocomplete input field and selecting "India" from the dropdown suggestions that appear.

Starting URL: http://qaclickacademy.com/practice.php

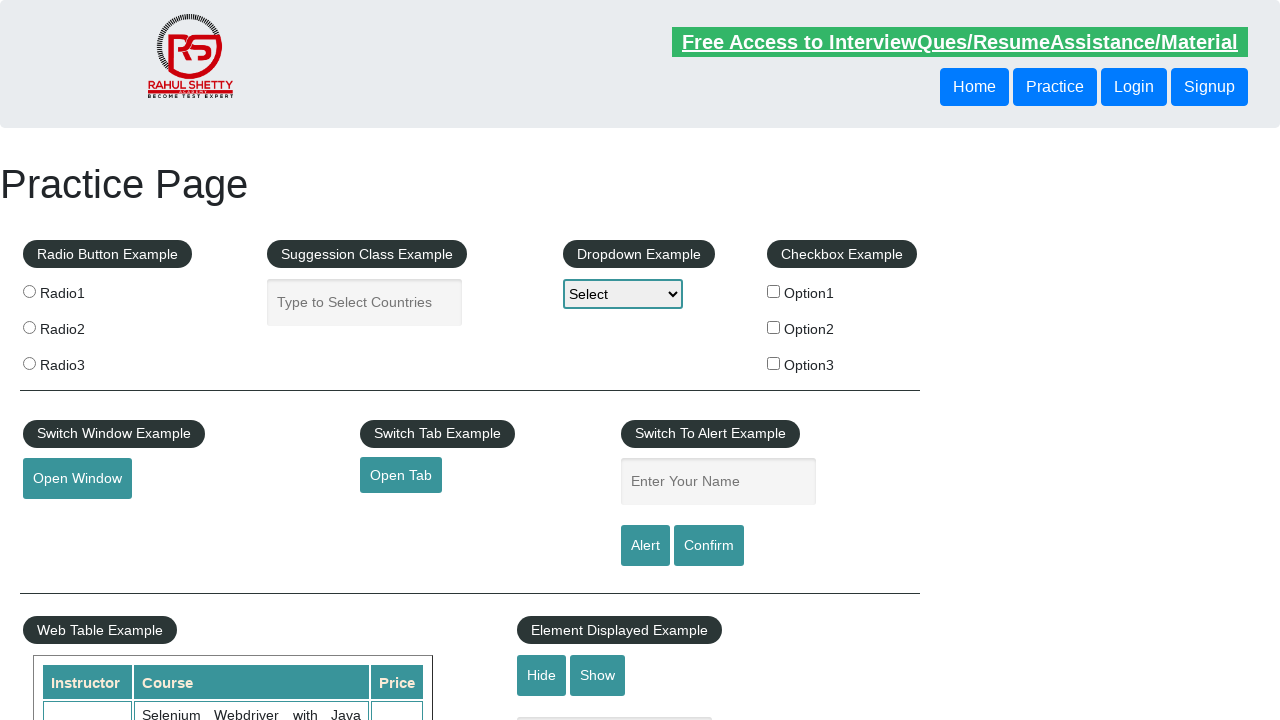

Typed 'ind' into autocomplete input field on #autocomplete
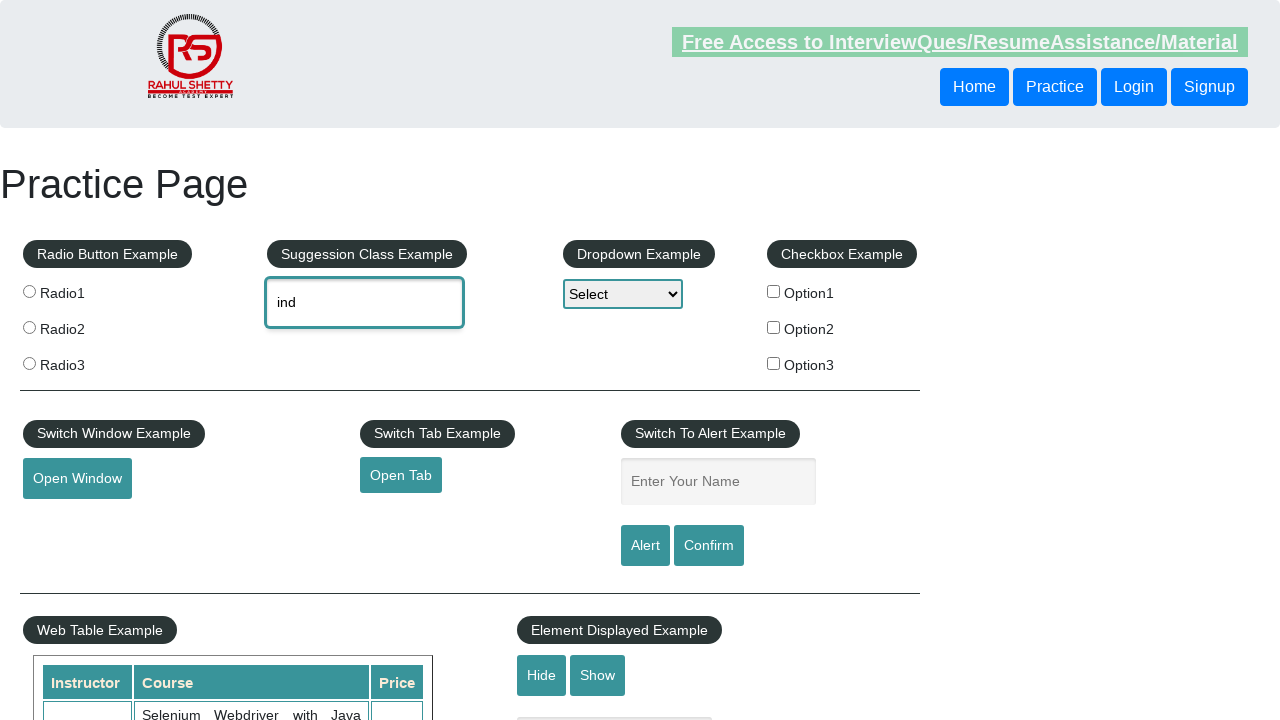

Autocomplete suggestions dropdown appeared
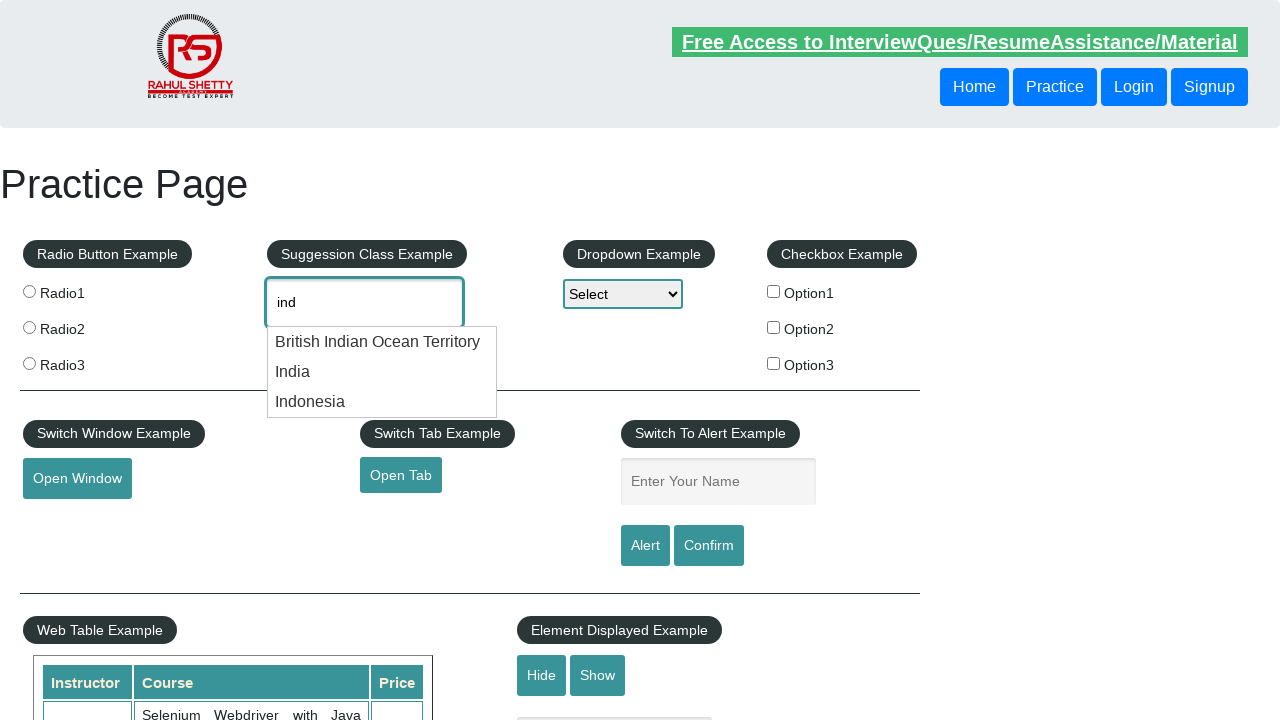

Located all autocomplete suggestion items
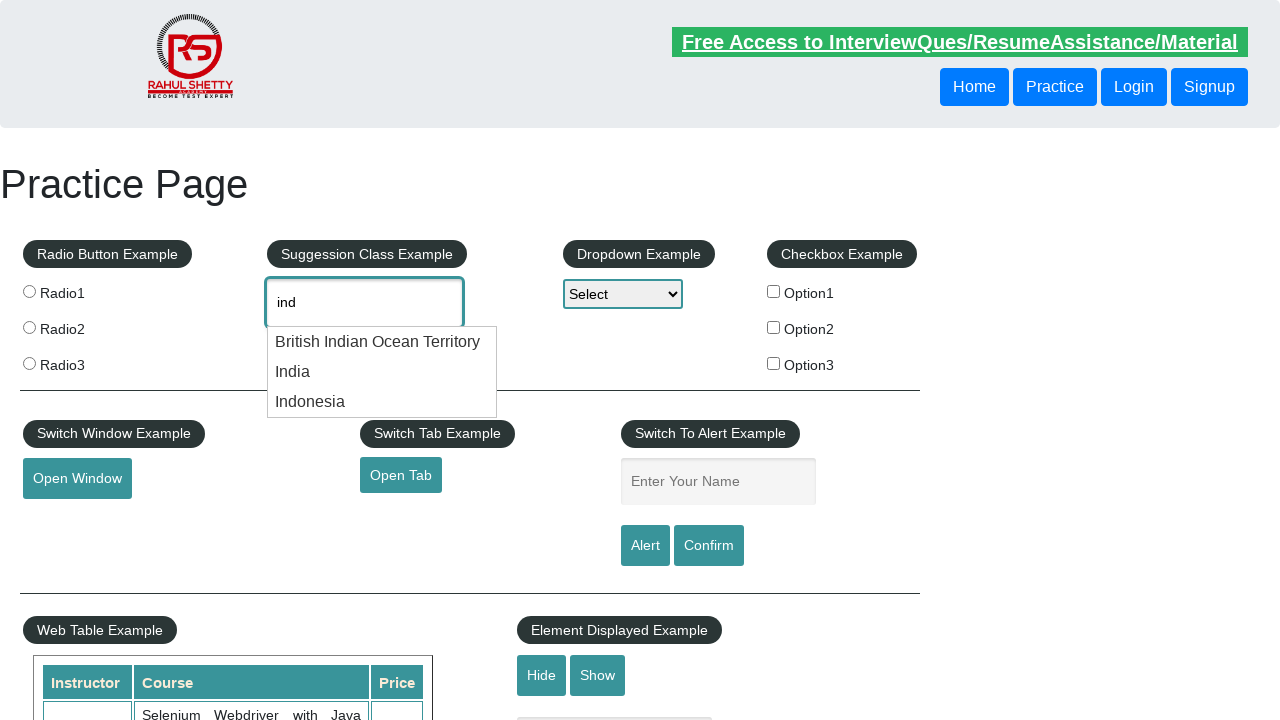

Selected 'India' from autocomplete suggestions at (382, 372) on .ui-menu-item >> nth=1
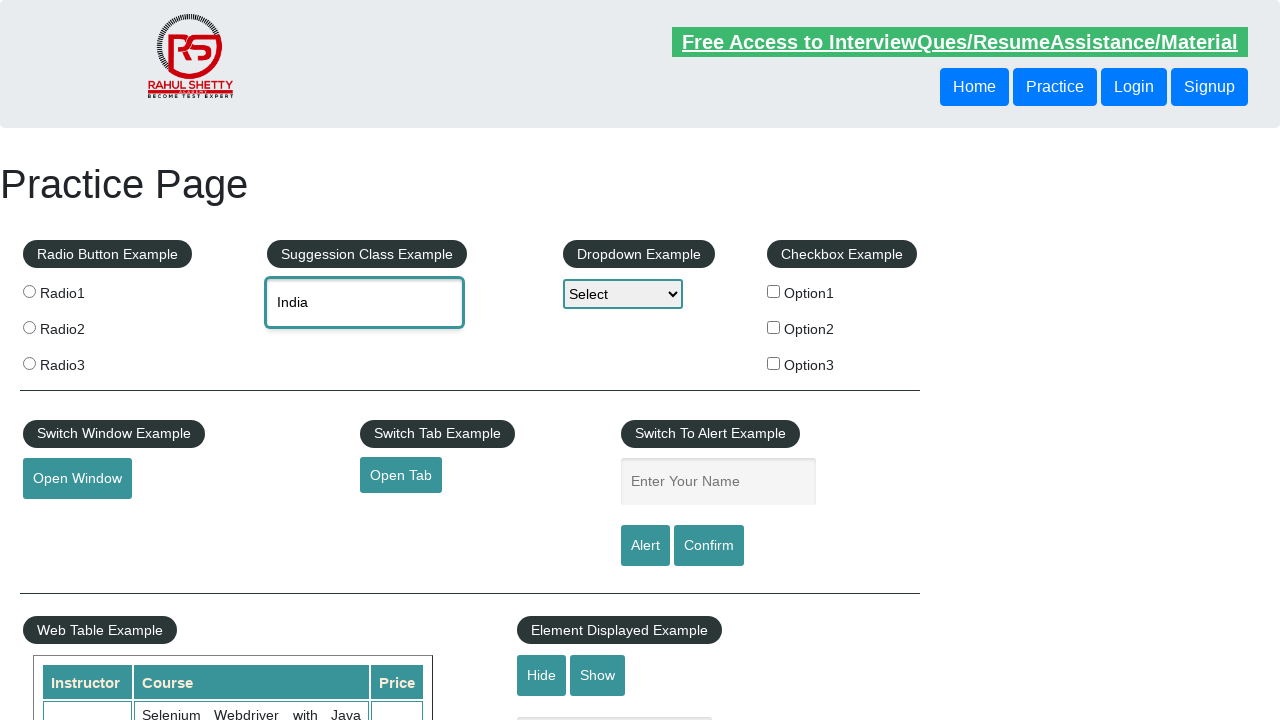

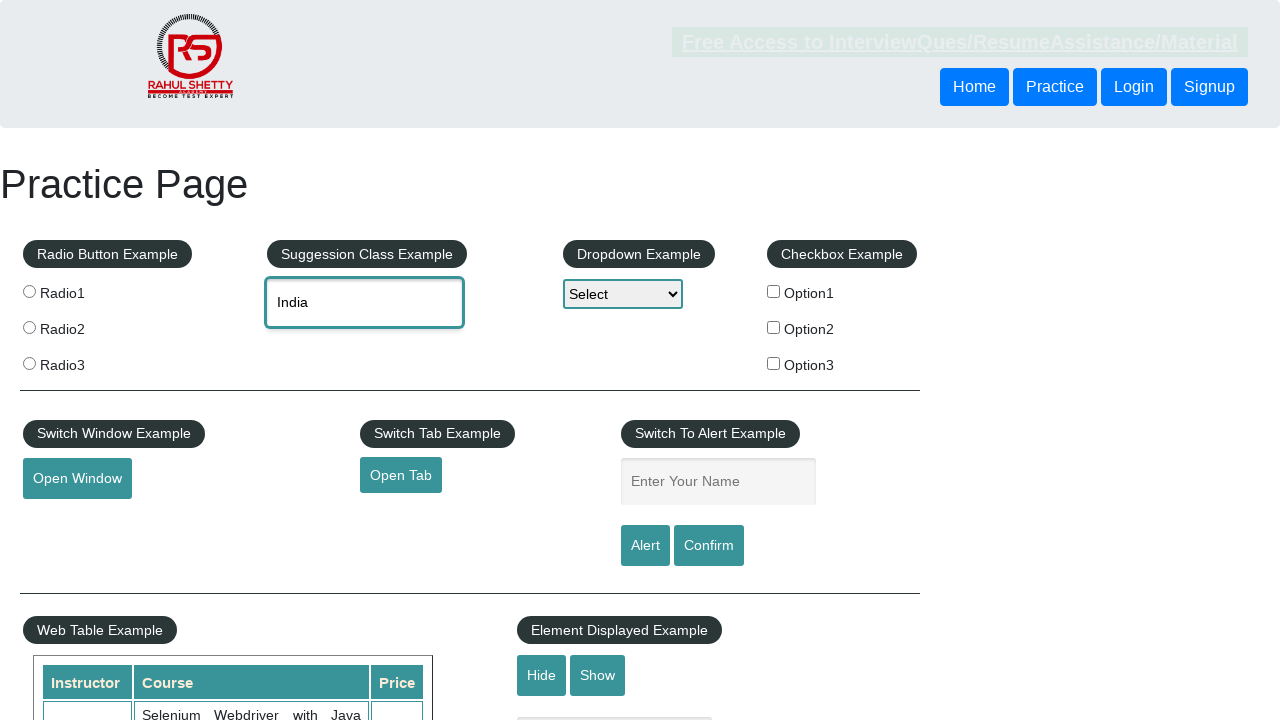